Tests opening a new window by clicking a link, then switches between the original and new windows using index-based window handles, verifying the page titles in each window.

Starting URL: http://the-internet.herokuapp.com/windows

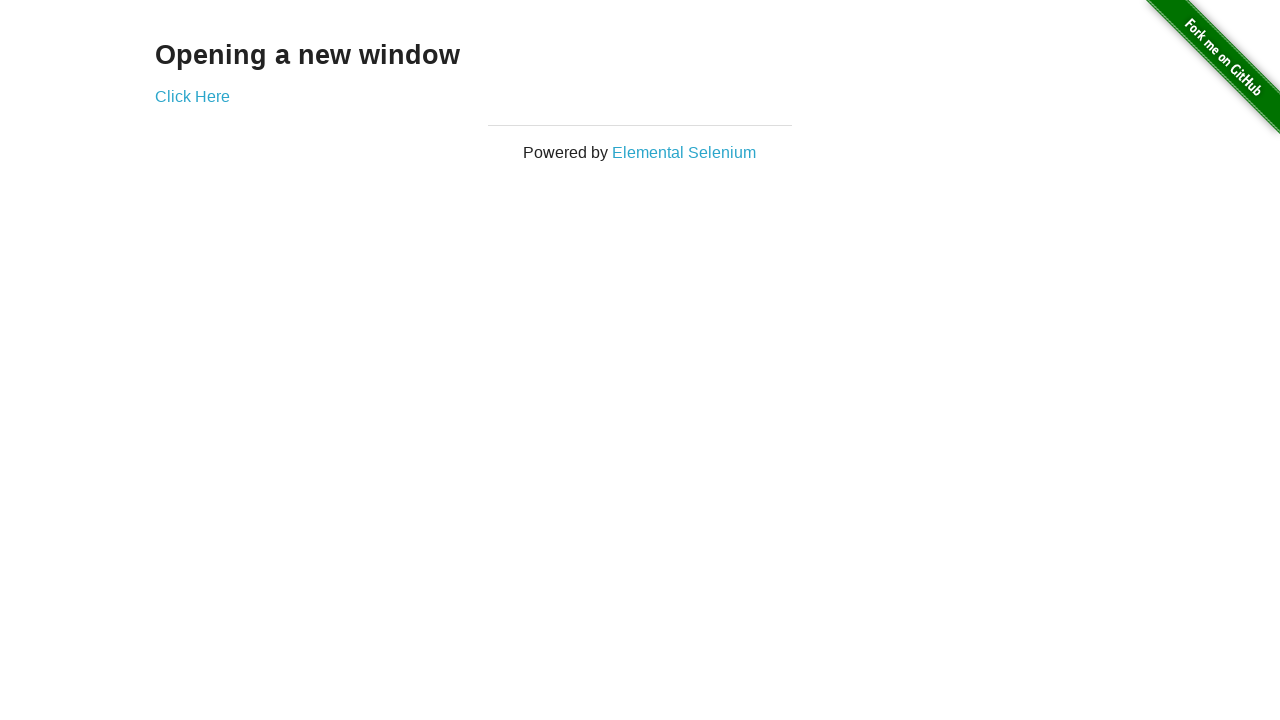

Clicked link to open new window at (192, 96) on .example a
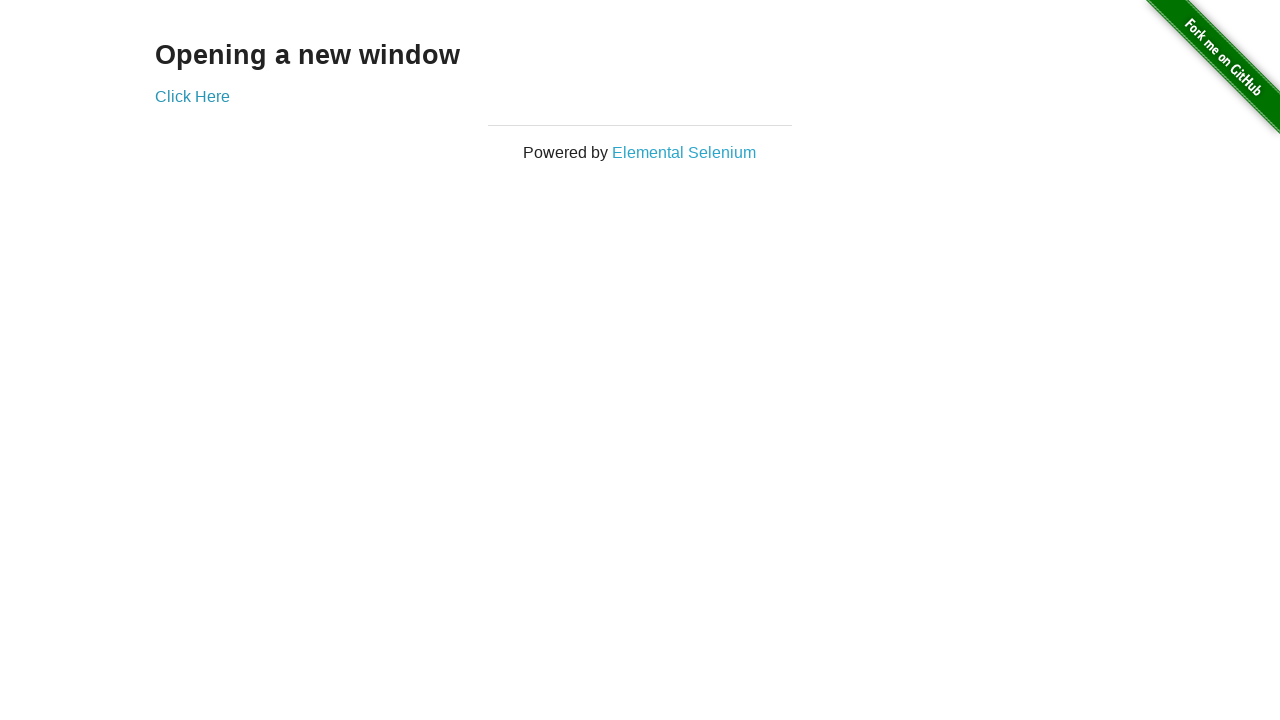

New page loaded
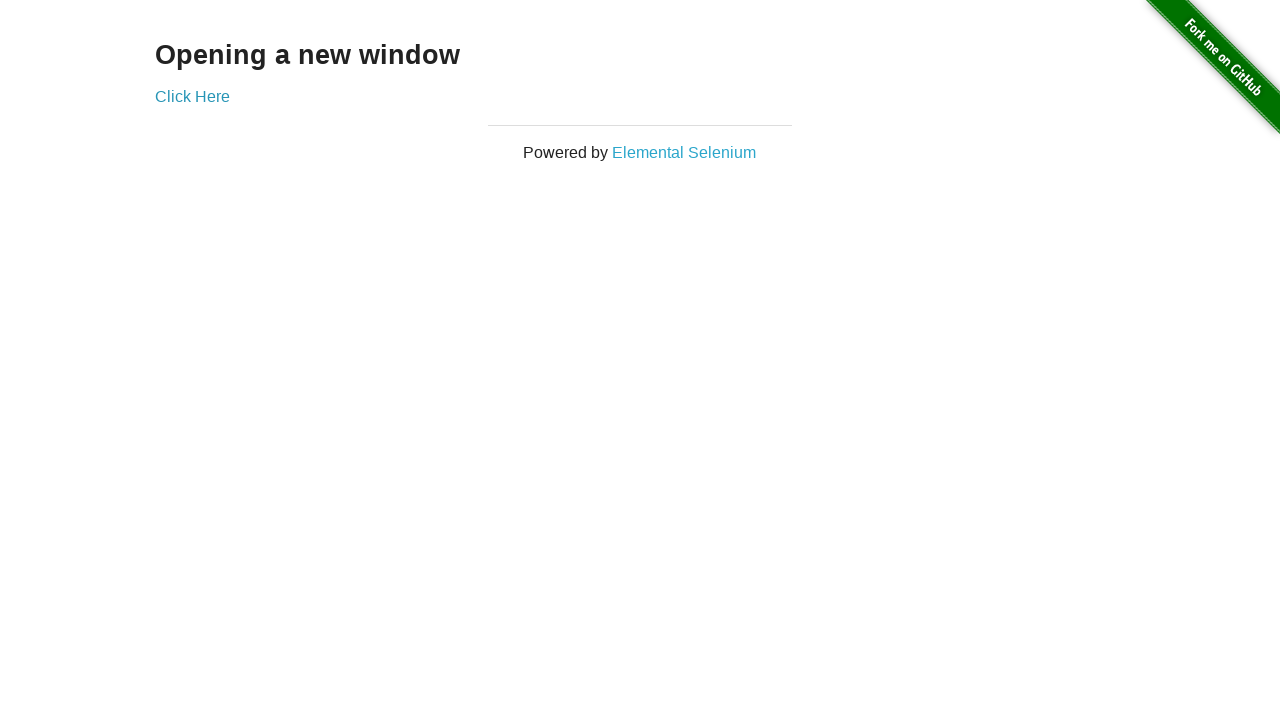

Verified original page title is not 'New Window'
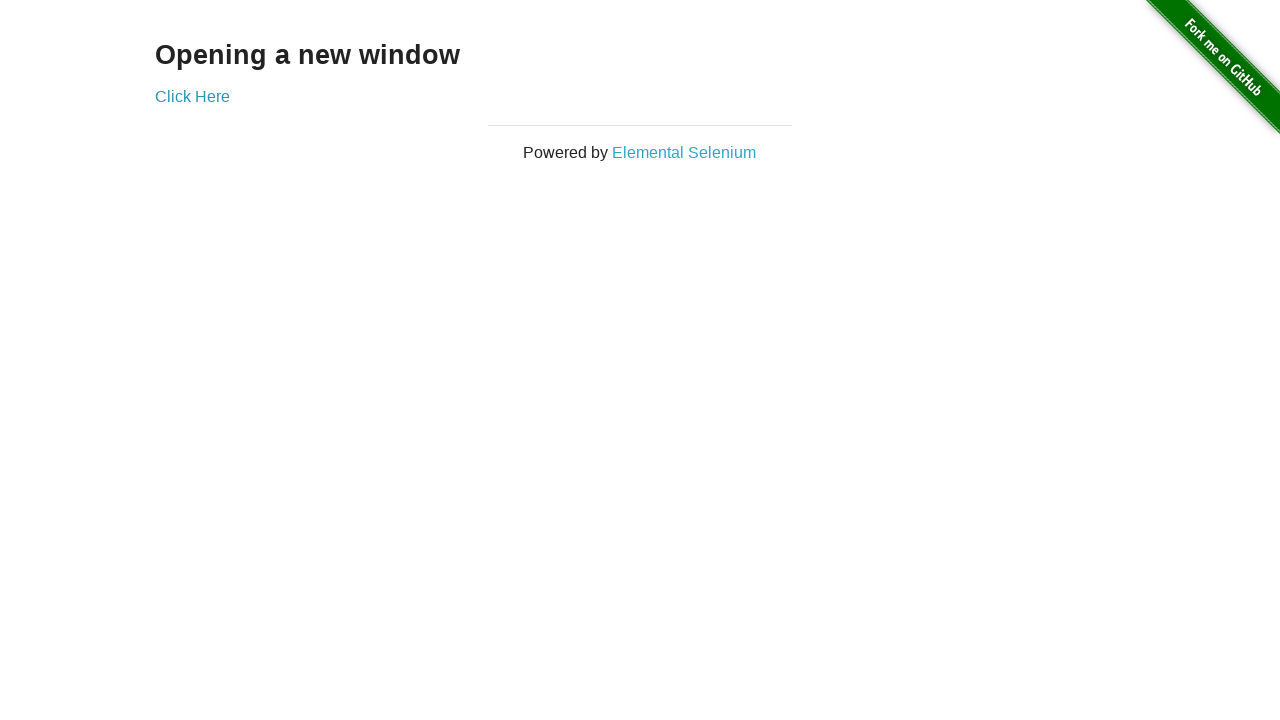

Verified new page title is 'New Window'
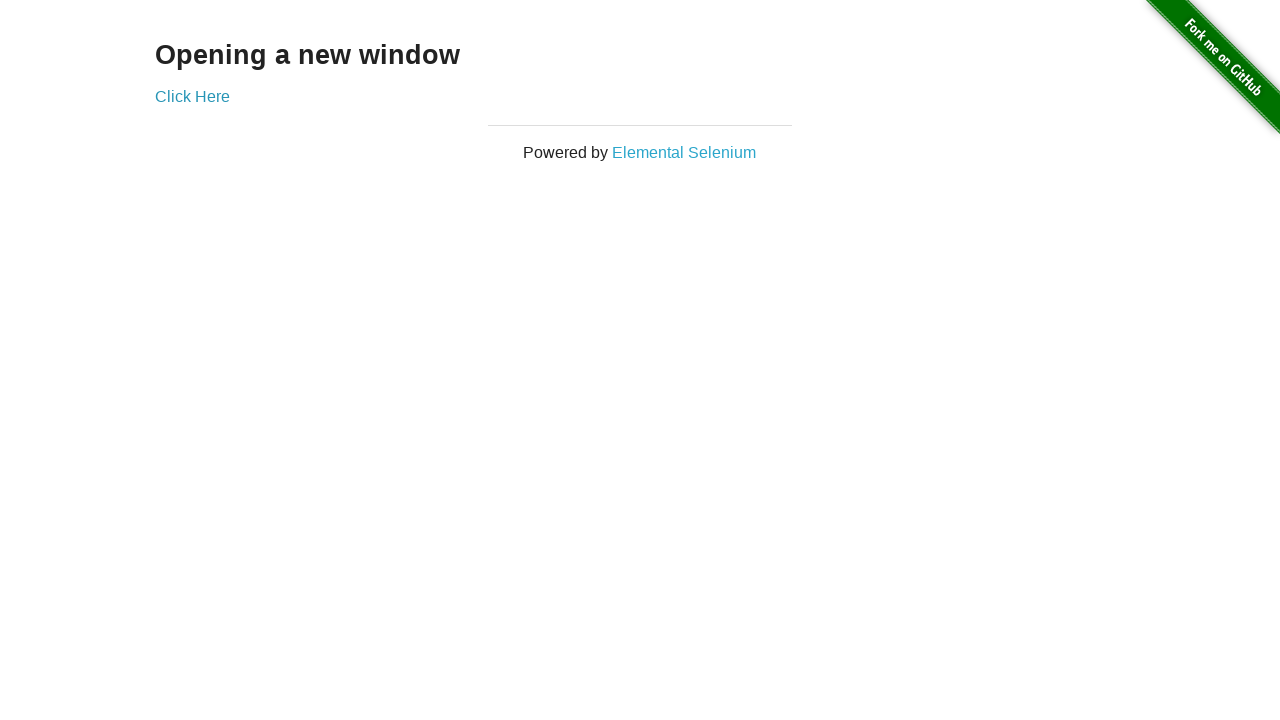

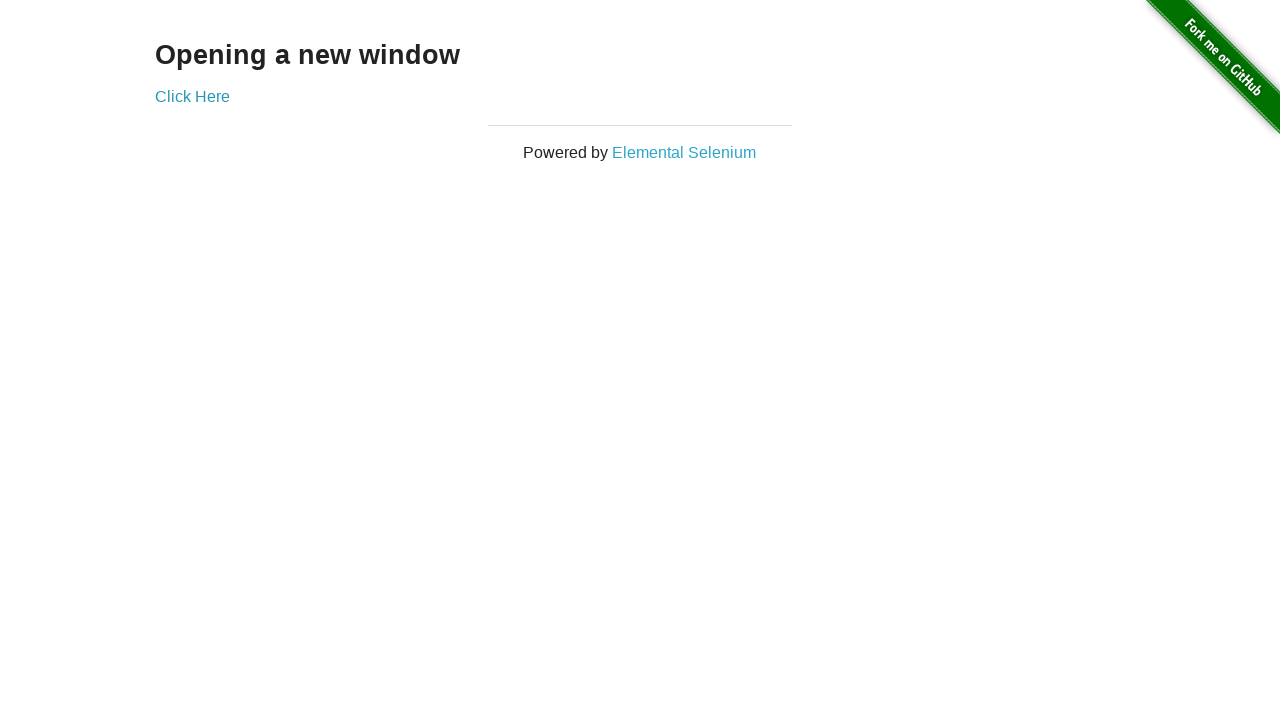